Tests text box form functionality by filling in user name, email, current address, and permanent address fields, then submitting and verifying the output.

Starting URL: https://demoqa.com/text-box

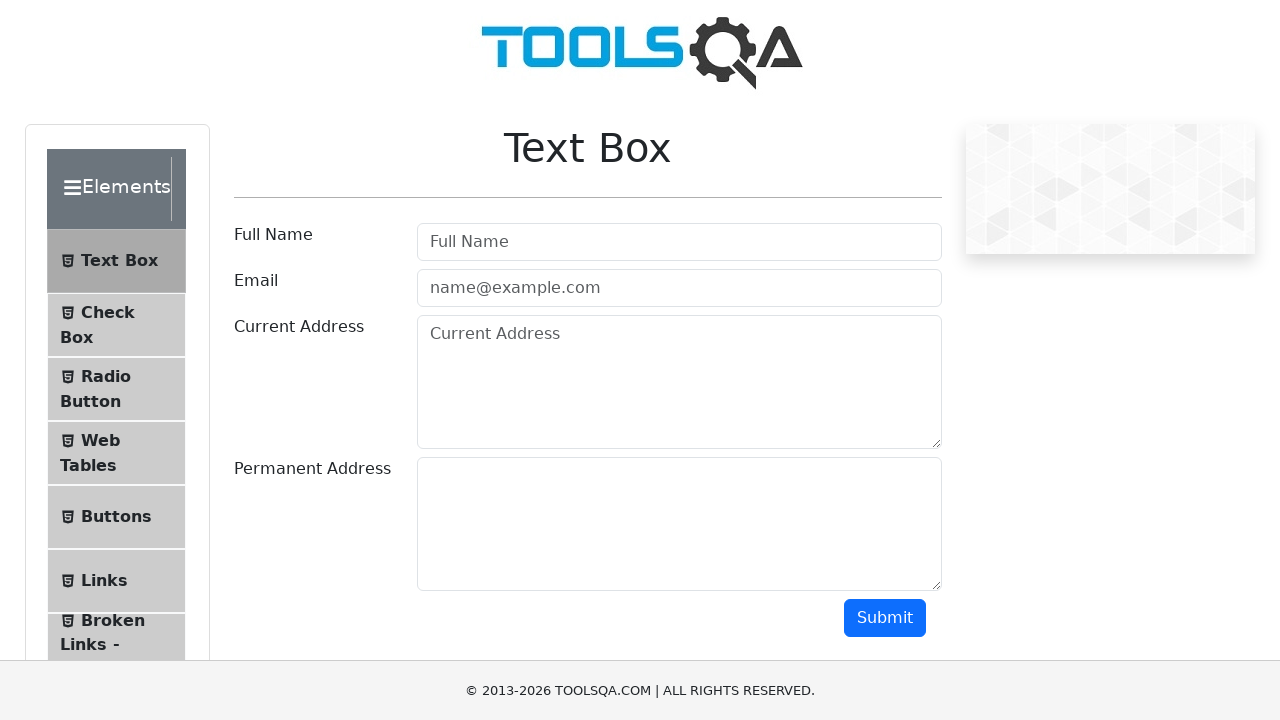

Filled userName field with 'John Doe' on #userName
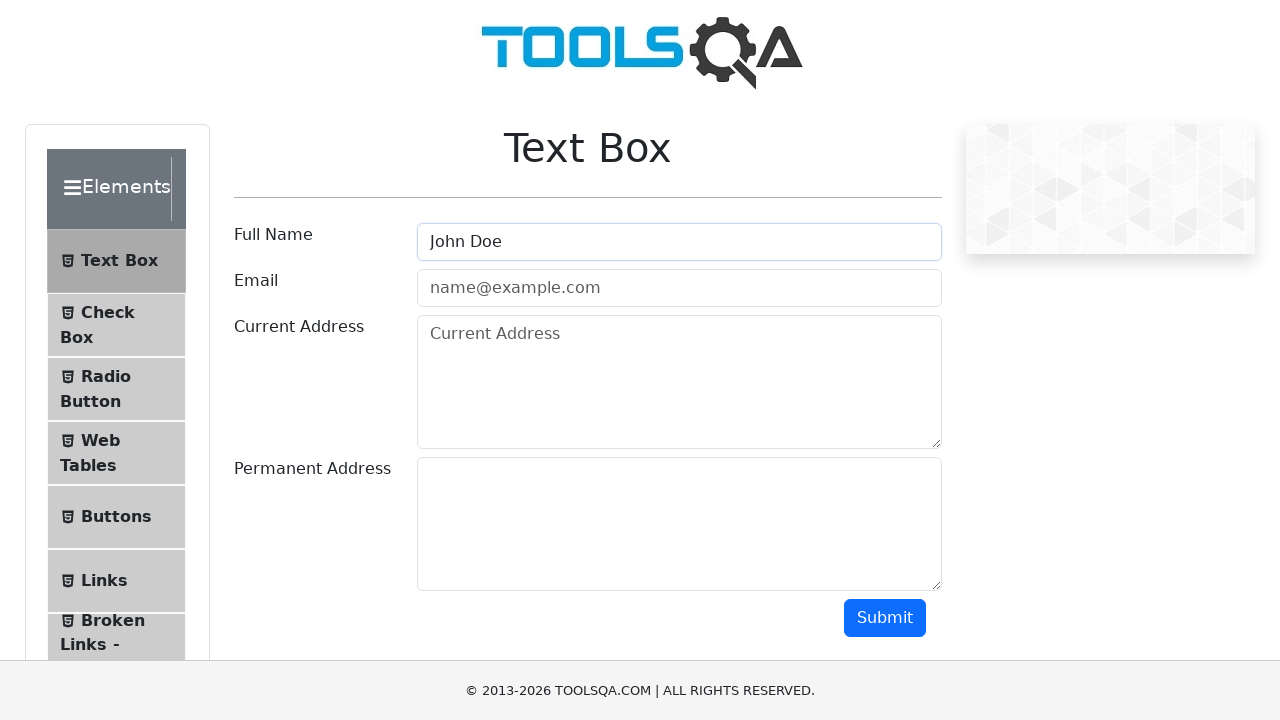

Filled userEmail field with 'john.doe@example.com' on #userEmail
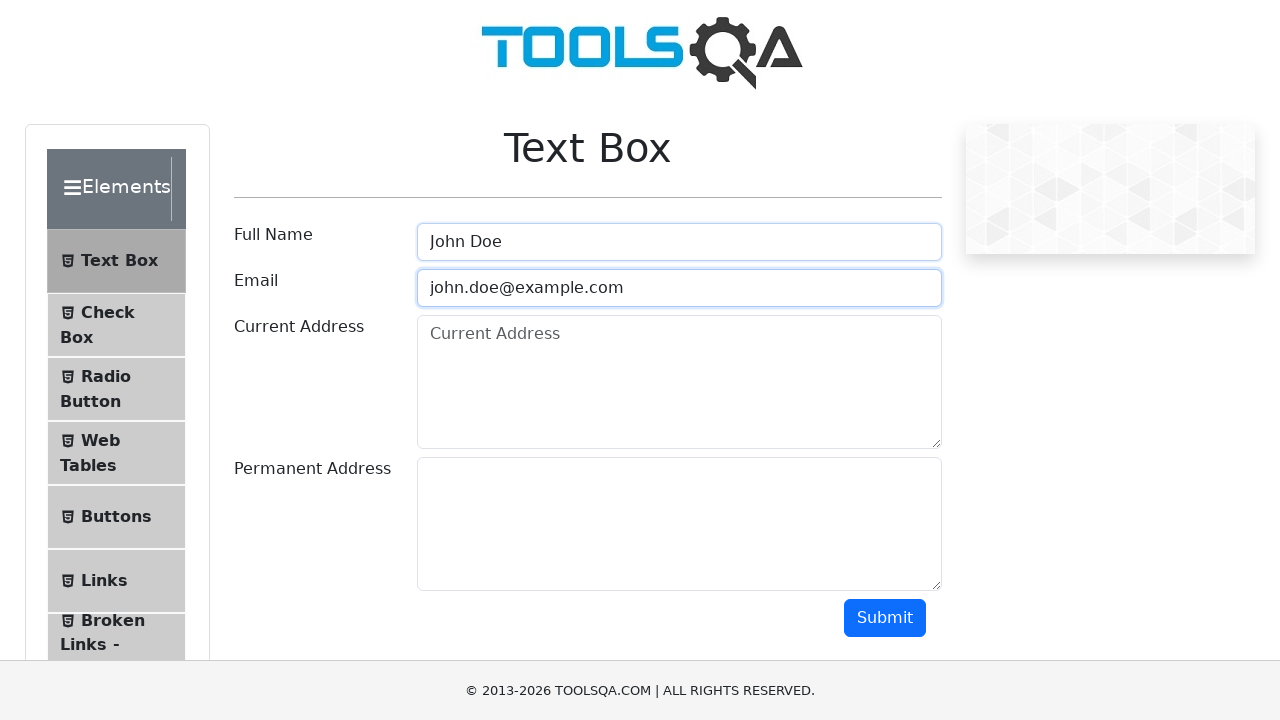

Filled currentAddress field with '123 Main Street, City' on #currentAddress
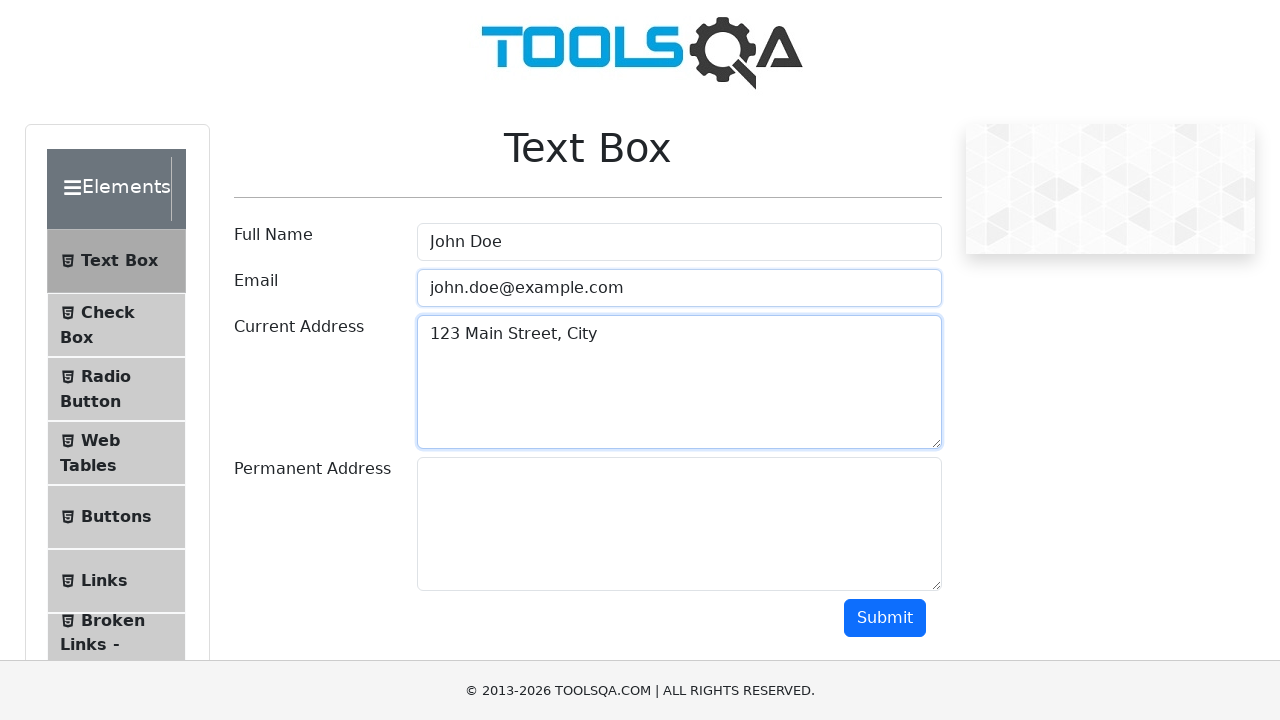

Filled permanentAddress field with '456 Oak Avenue, Town' on #permanentAddress
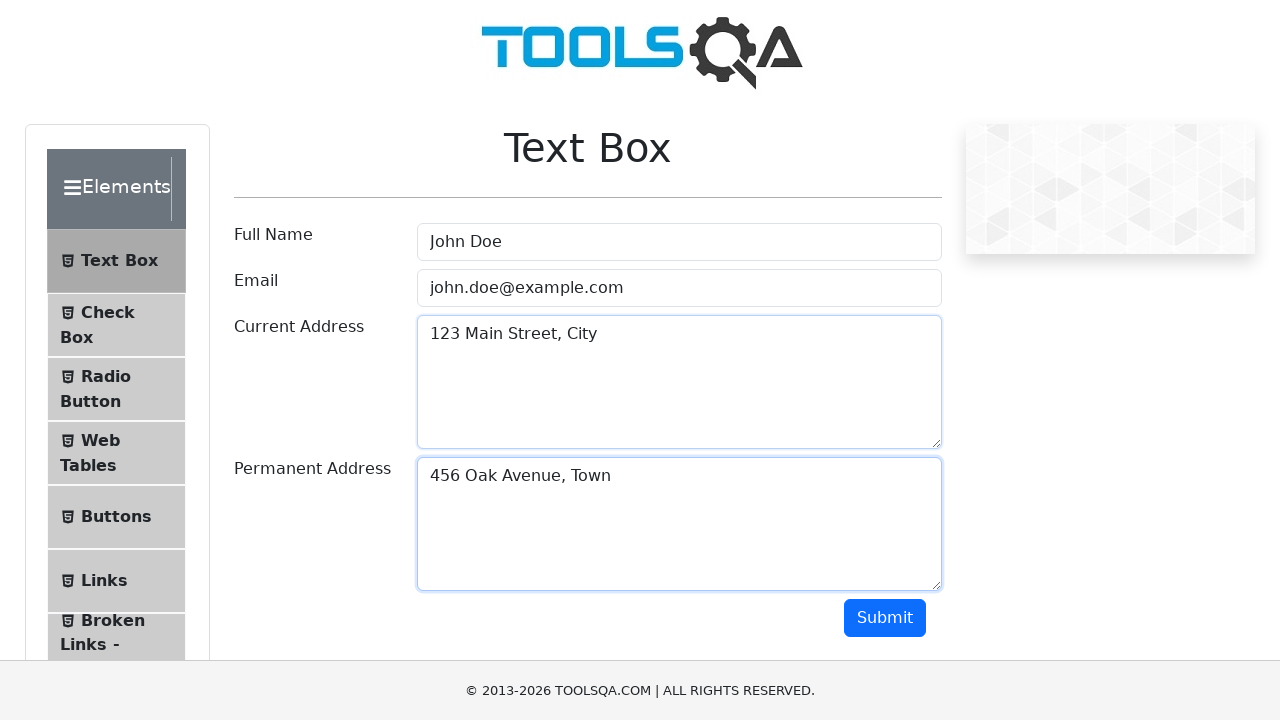

Submitted form by clicking submit button via JavaScript
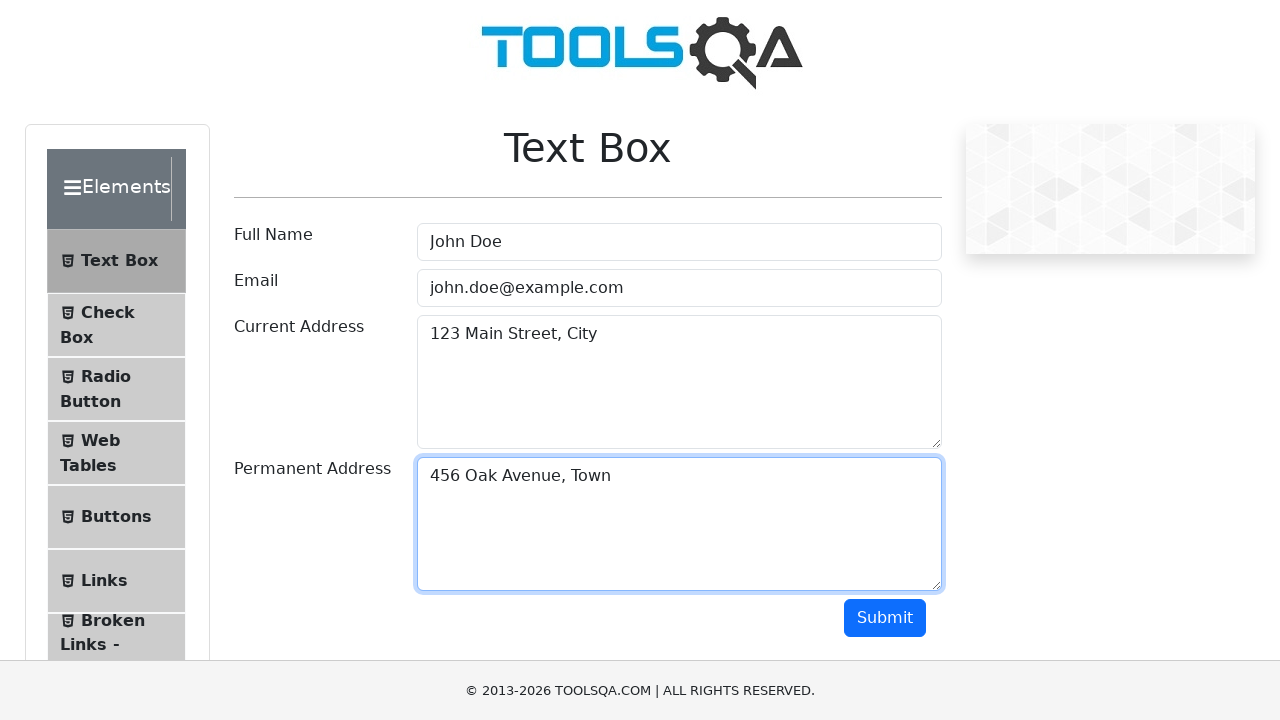

Output section loaded and verified
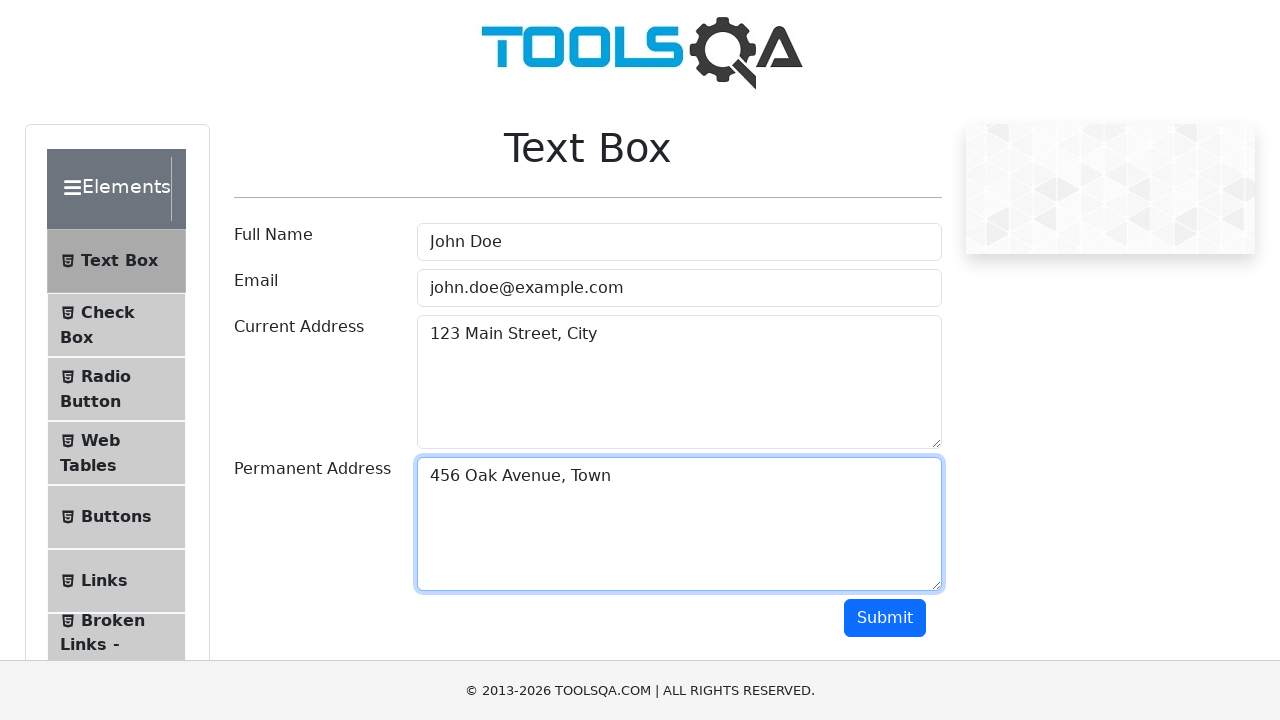

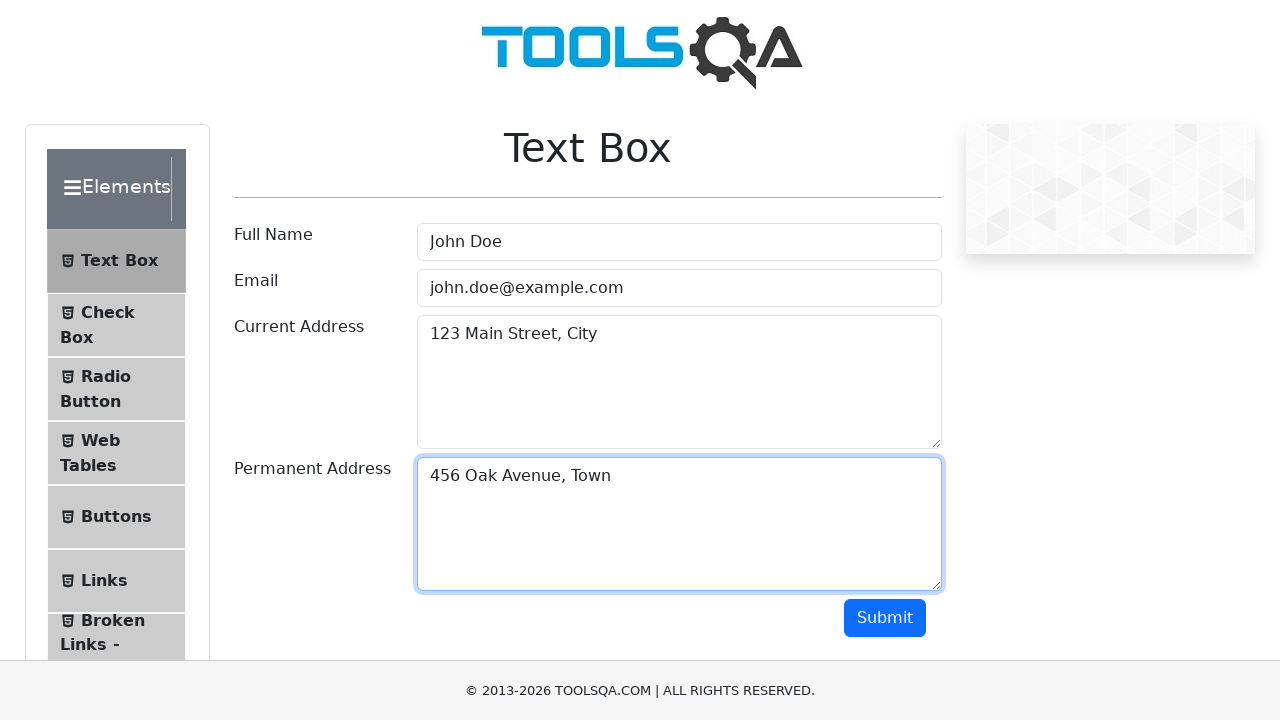